Tests dropdown selection functionality by selecting an option from a dropdown menu using visible text

Starting URL: https://www.leafground.com/select.xhtml

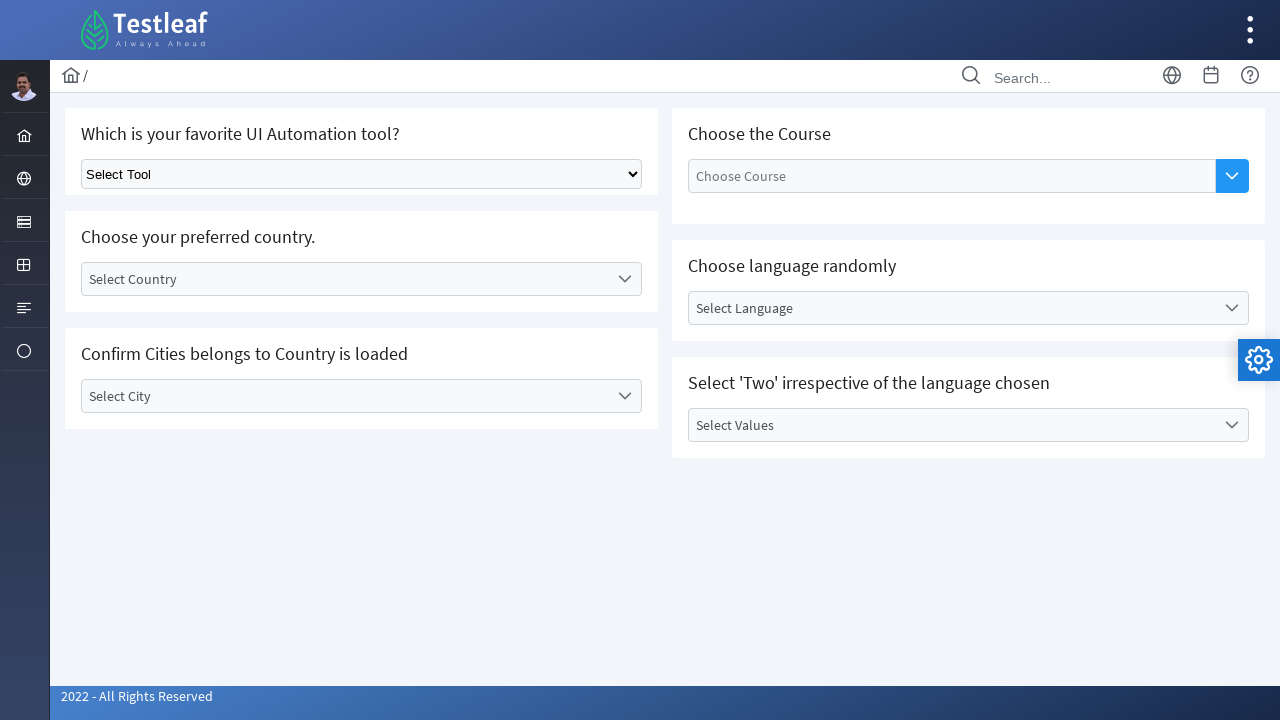

Selected 'Playwright' from dropdown menu on .ui-selectonemenu
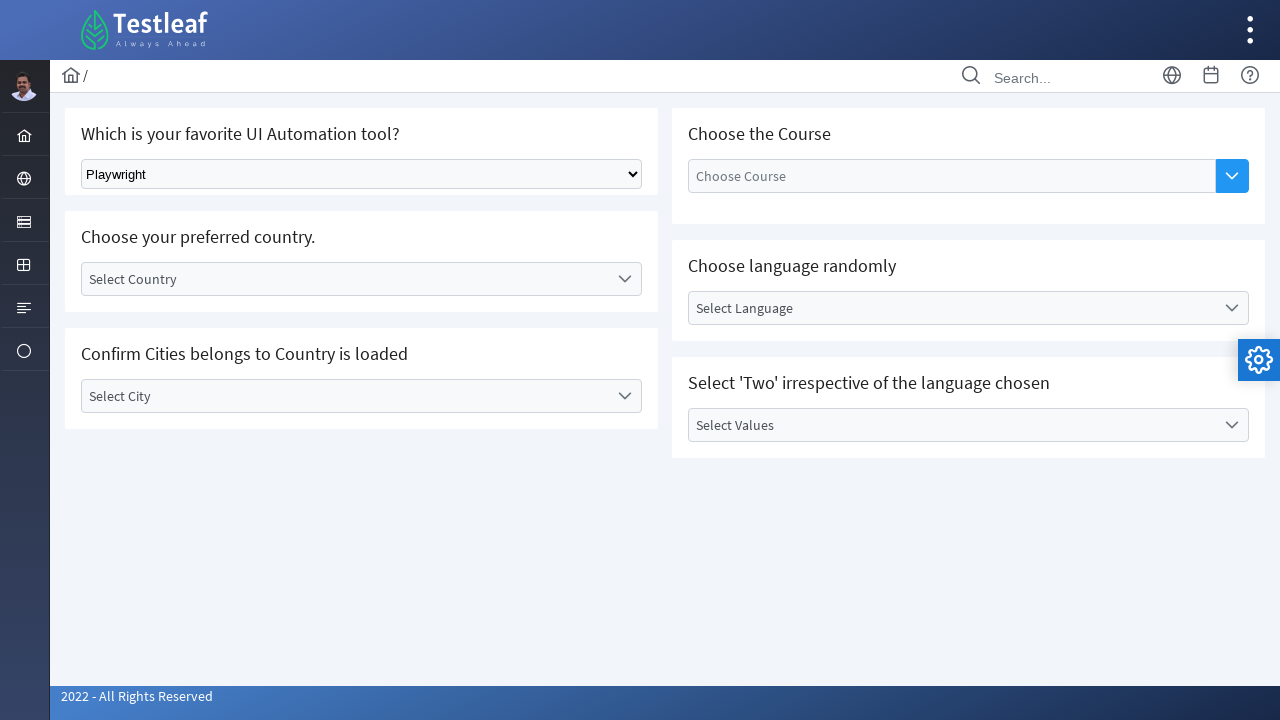

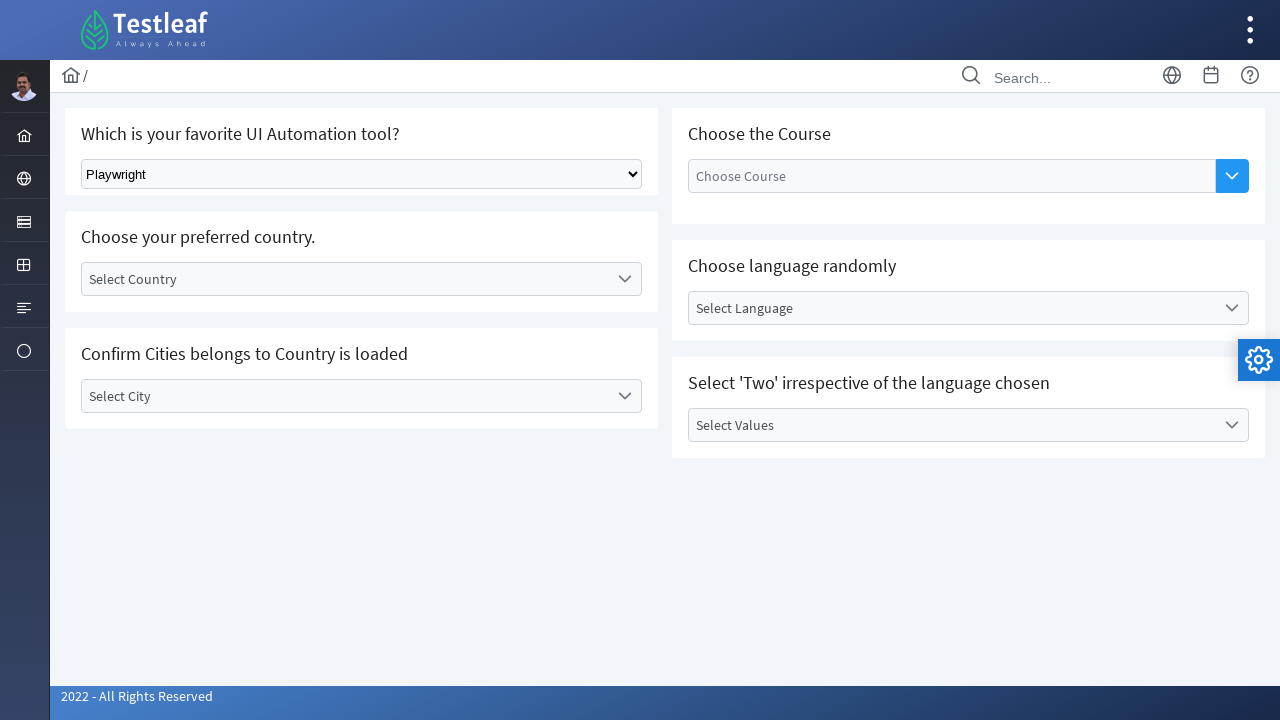